Tests handling a prompt dialog box by clicking a button to trigger the prompt, entering text, and accepting it

Starting URL: https://www.techlearn.in/code/prompt-dialog-box/

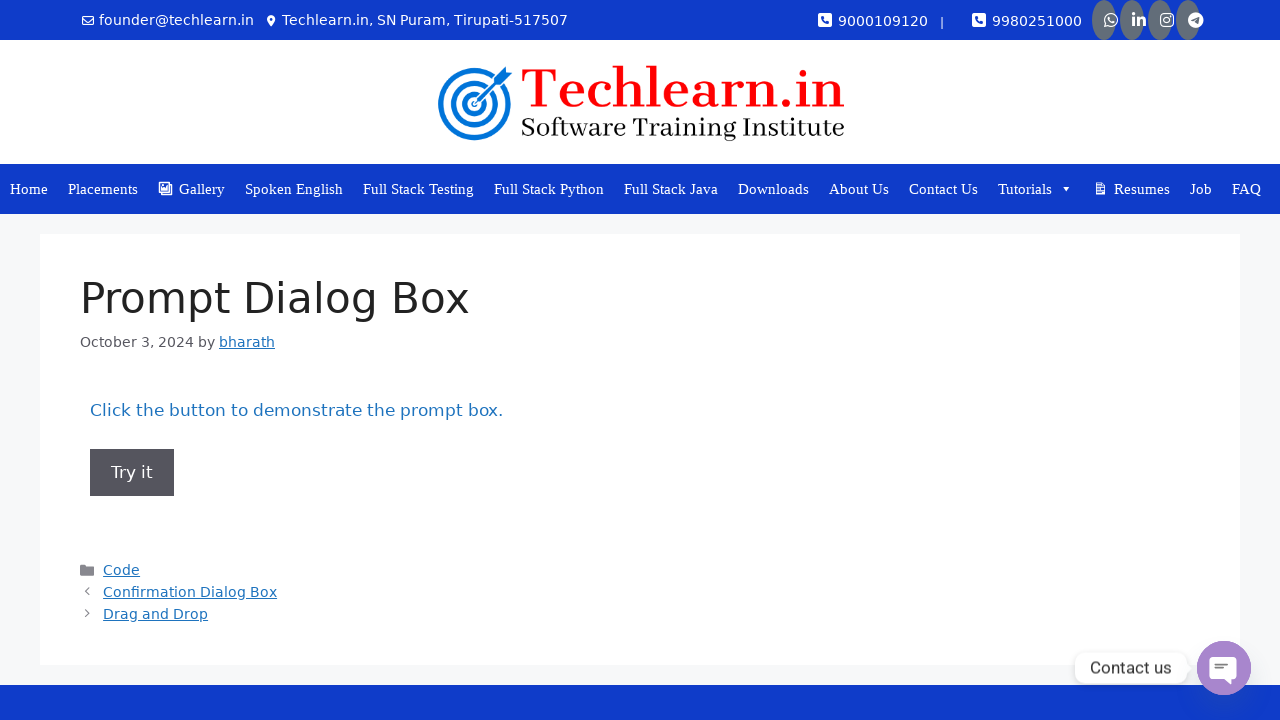

Set up dialog handler to accept prompt with text 'TestUser2024'
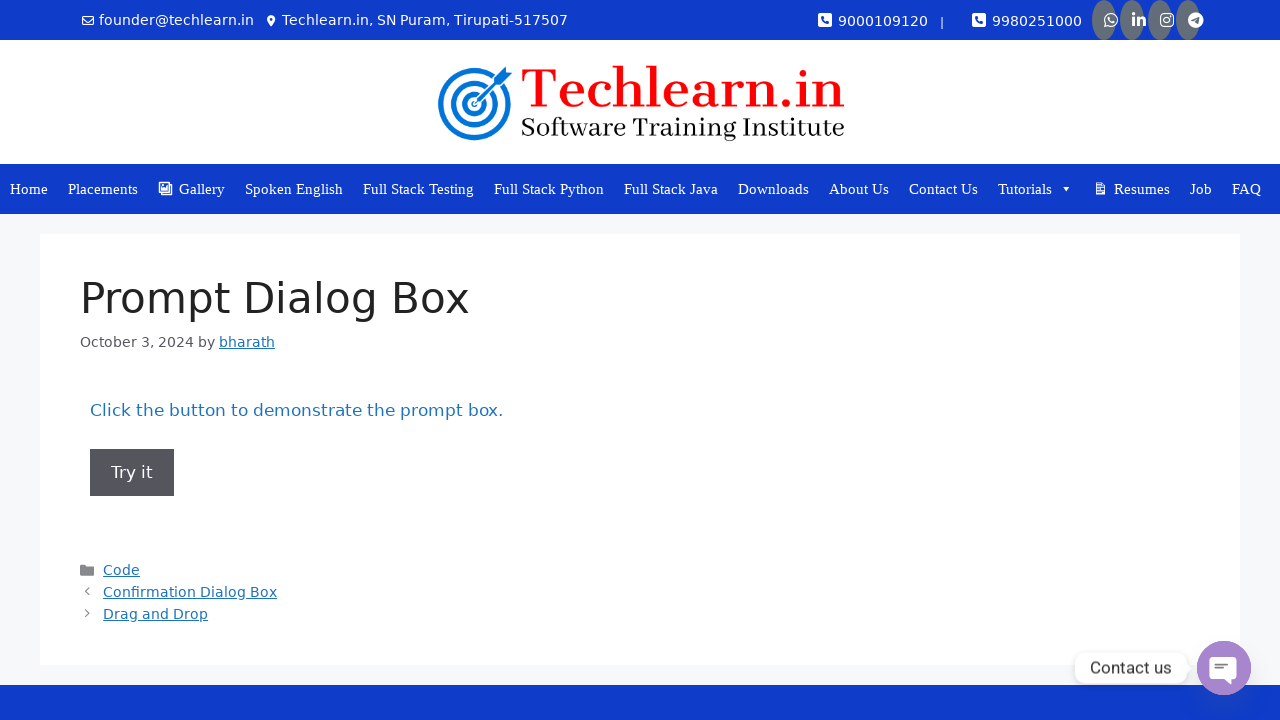

Clicked button to trigger prompt dialog box at (132, 472) on button[onclick='myFunction()']
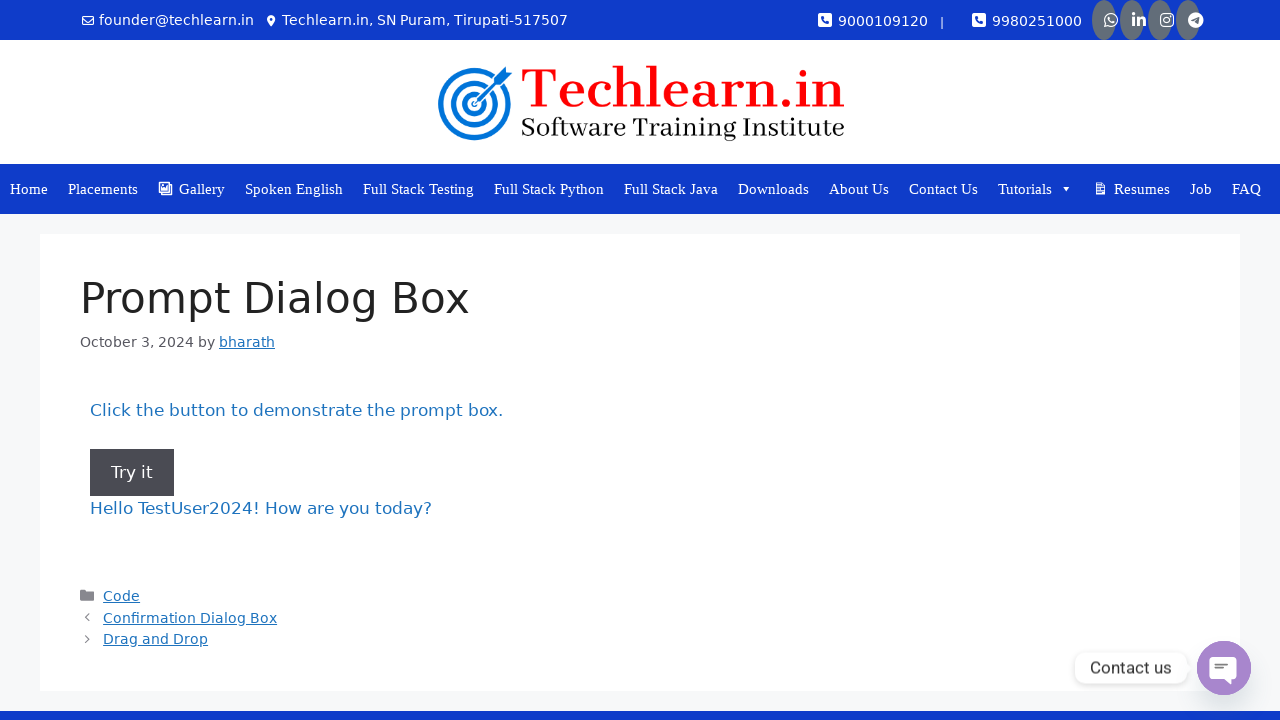

Waited for prompt dialog to be processed
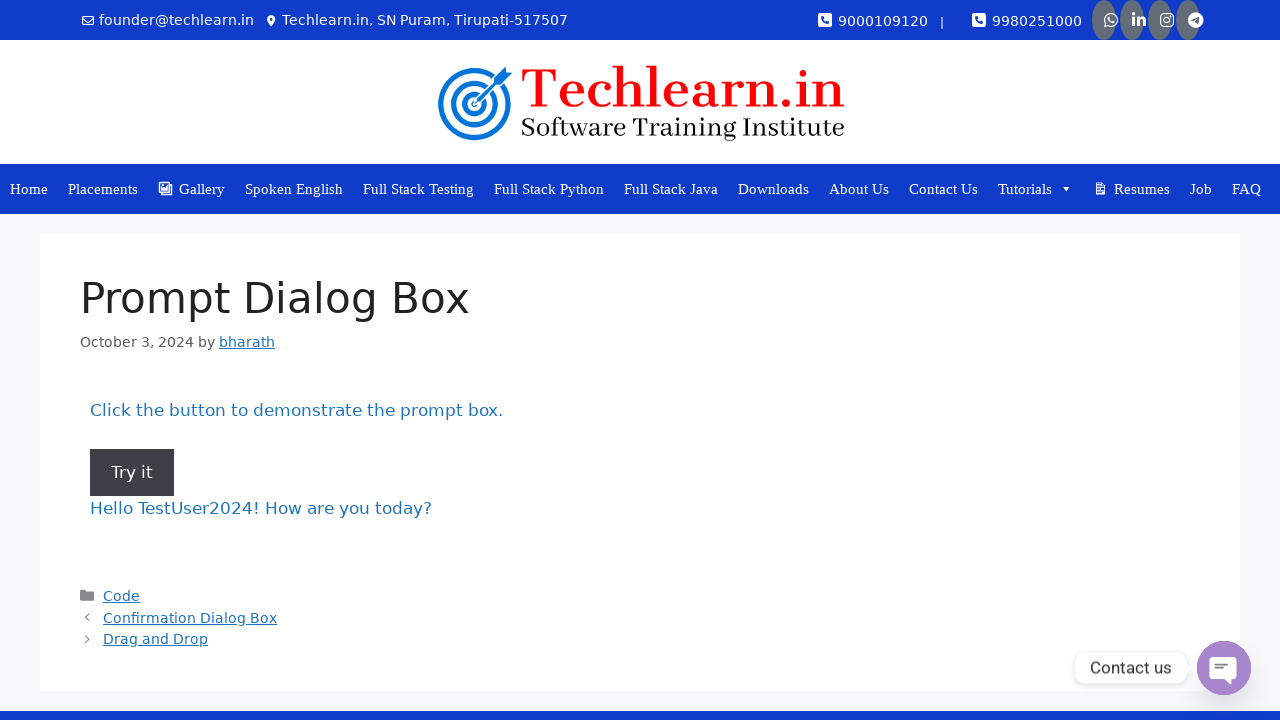

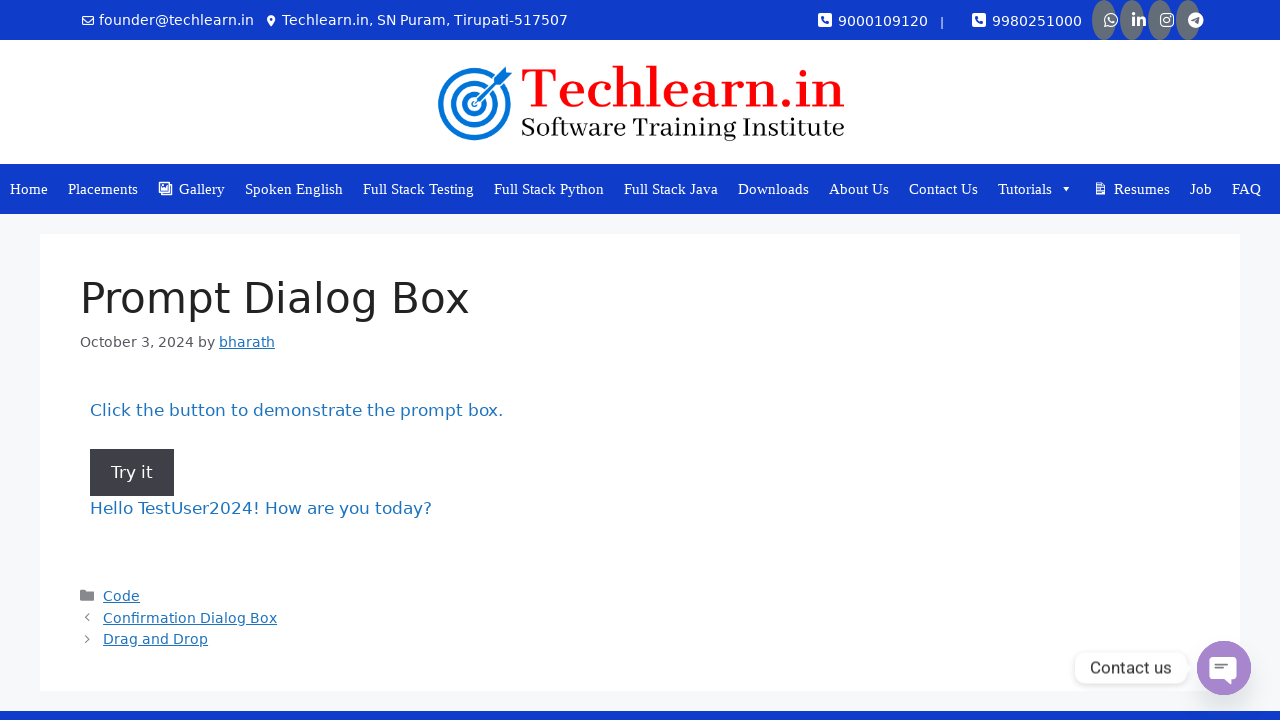